Tests keyboard copy-paste functionality on a registration form by entering text in a present address field, selecting all with Ctrl+A, copying with Ctrl+C, and pasting into a permanent address field with Ctrl+V.

Starting URL: https://grotechminds.com/registration/

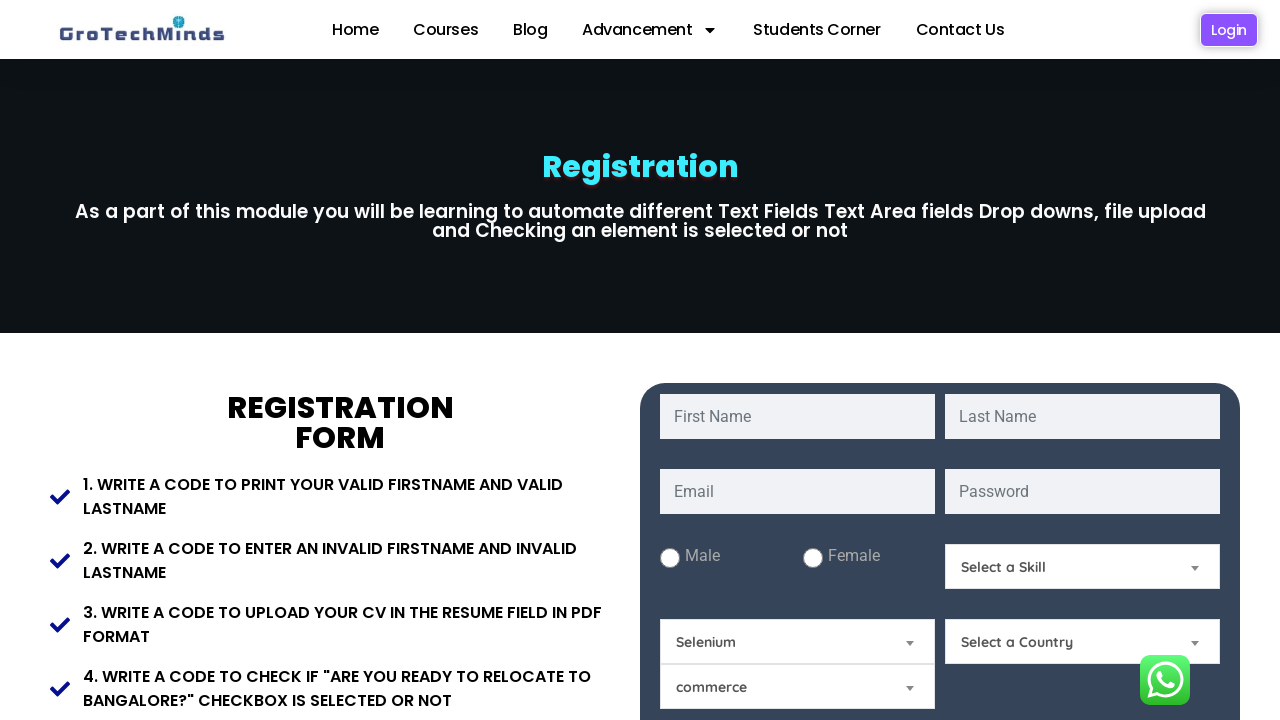

Filled present address field with 'Banglore Kaikondralli' on #Present-Address
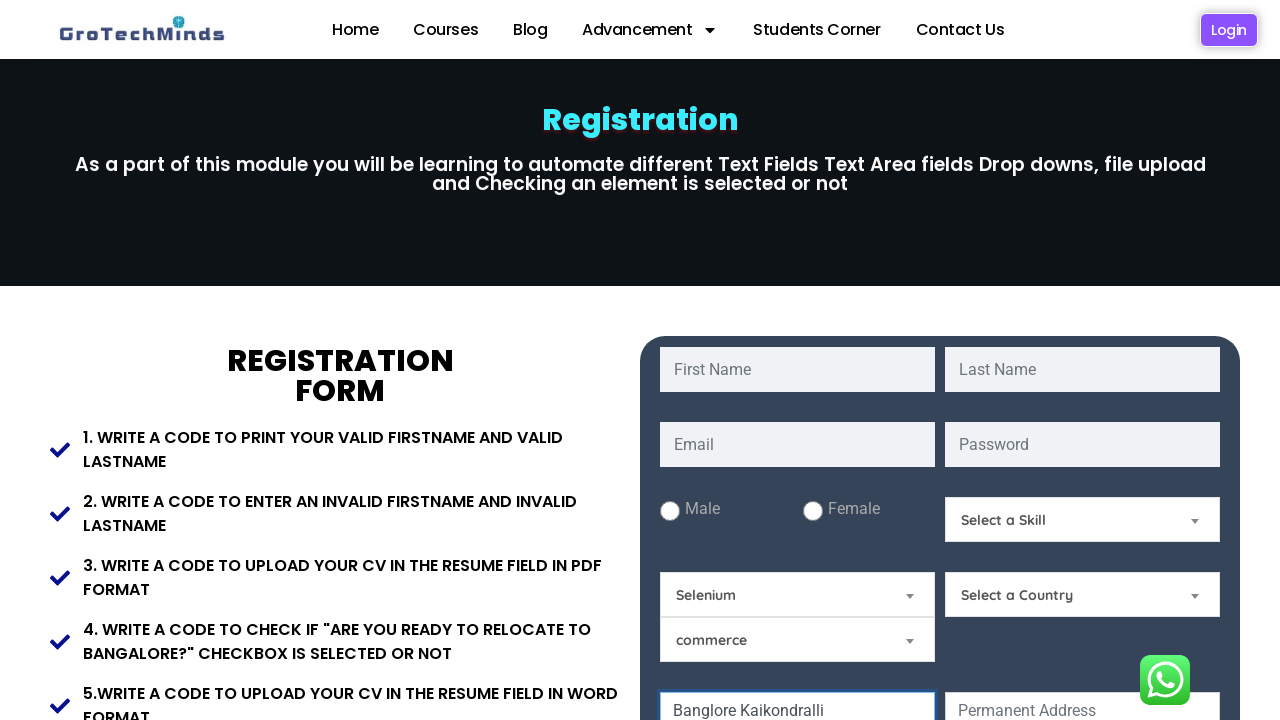

Clicked on present address field at (798, 656) on #Present-Address
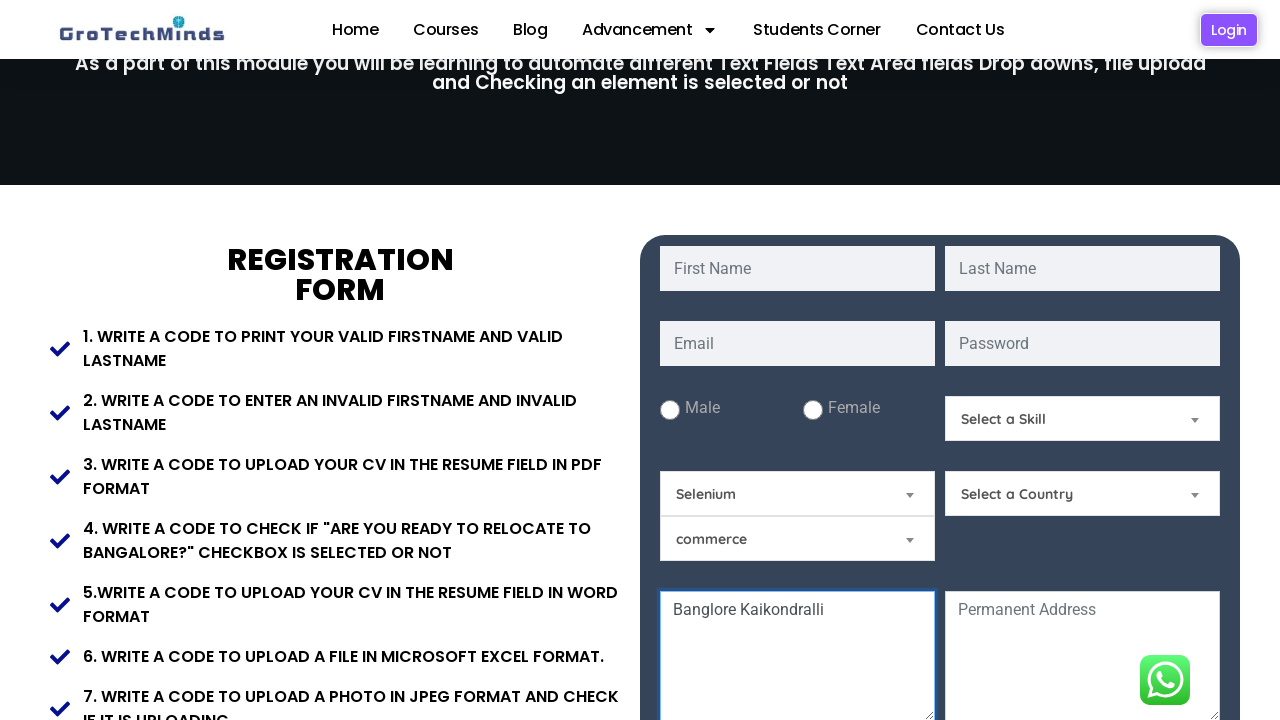

Selected all text in present address field using Ctrl+A
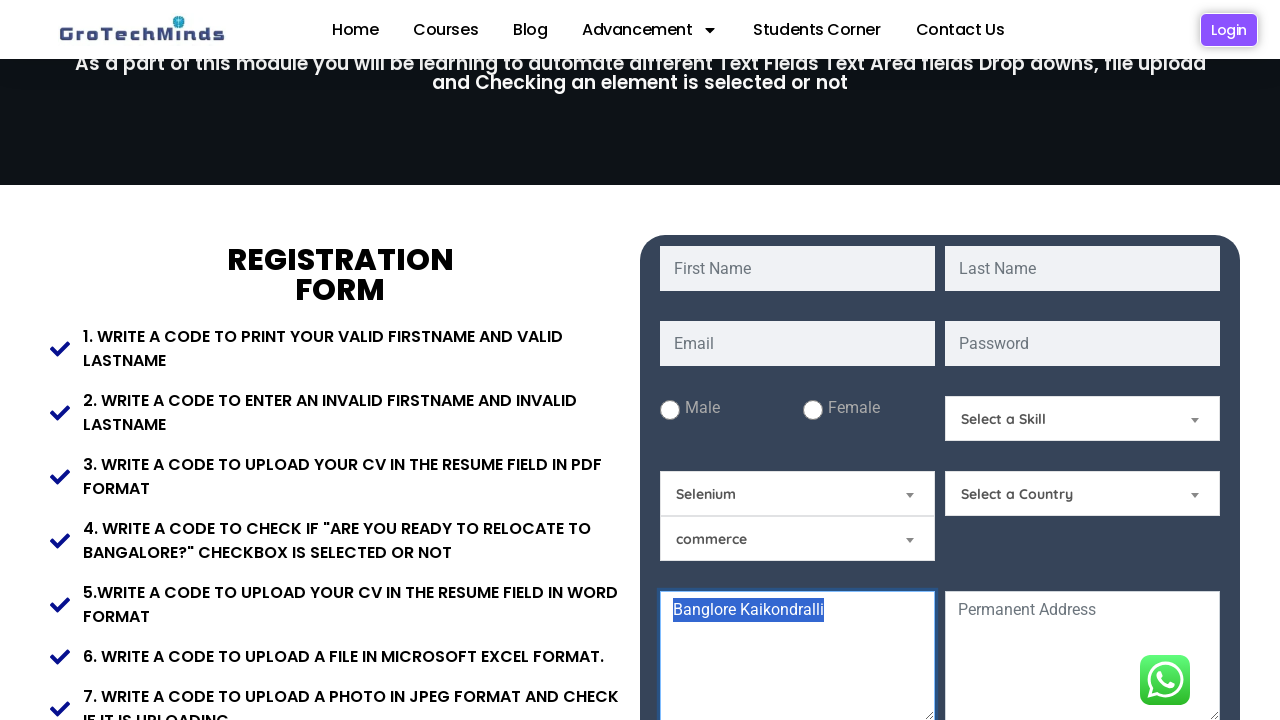

Copied selected text from present address field using Ctrl+C
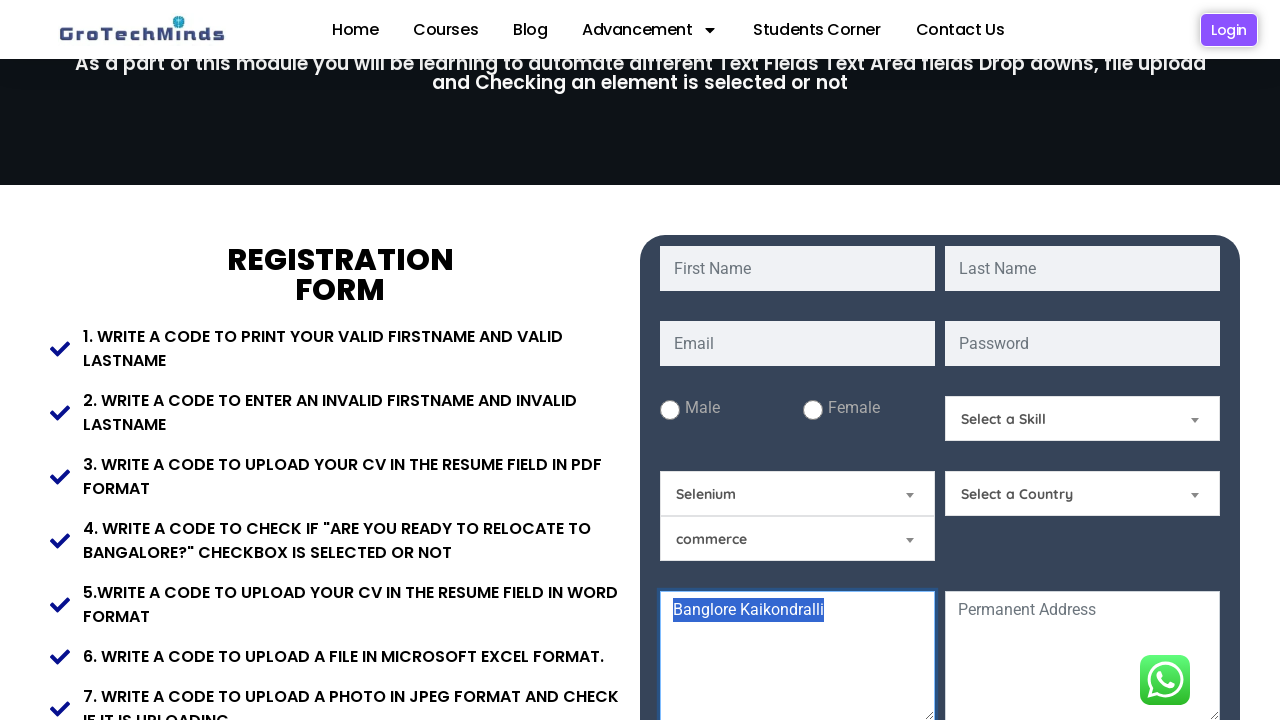

Clicked on permanent address field at (1082, 656) on #Permanent-Address
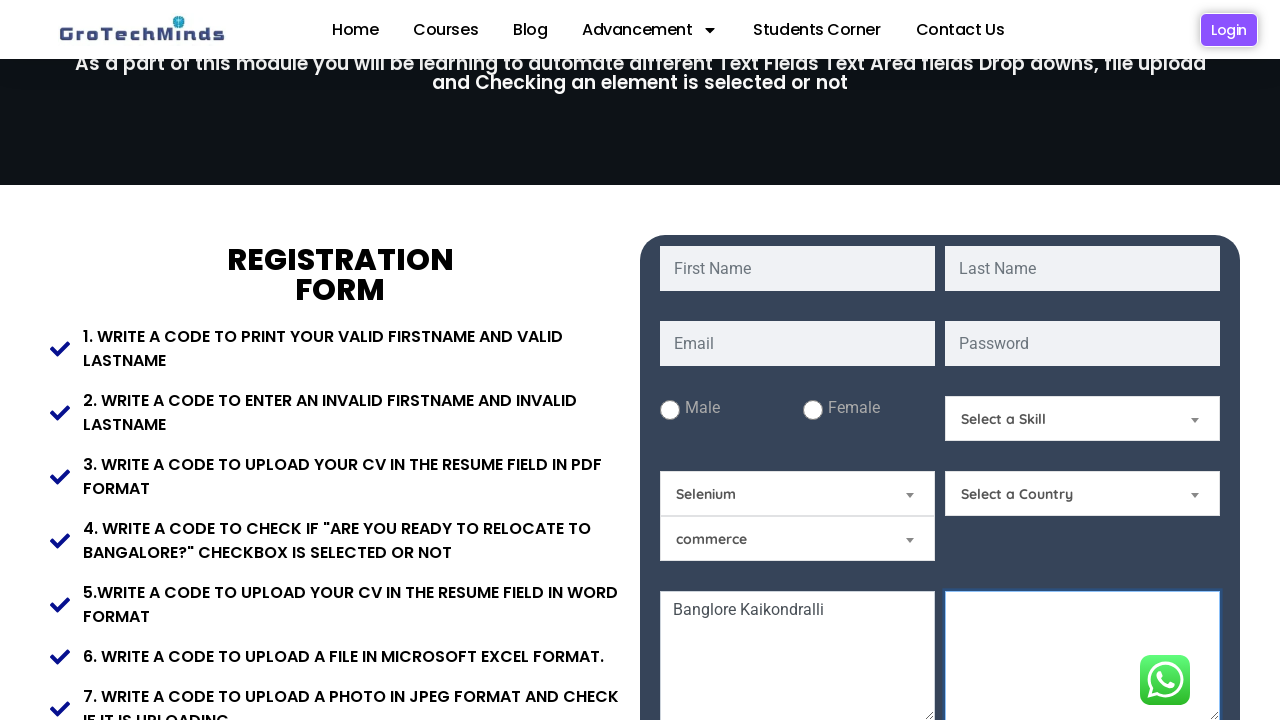

Pasted copied text into permanent address field using Ctrl+V
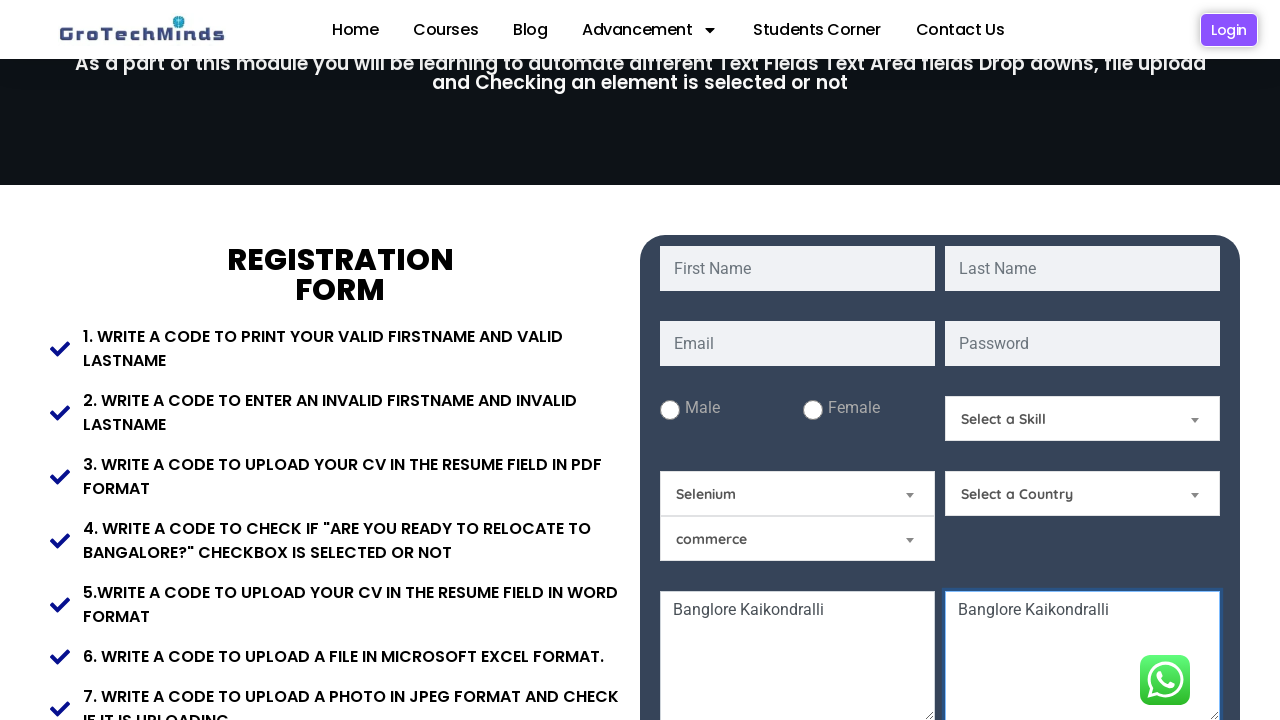

Waited 1000ms to observe the pasted result
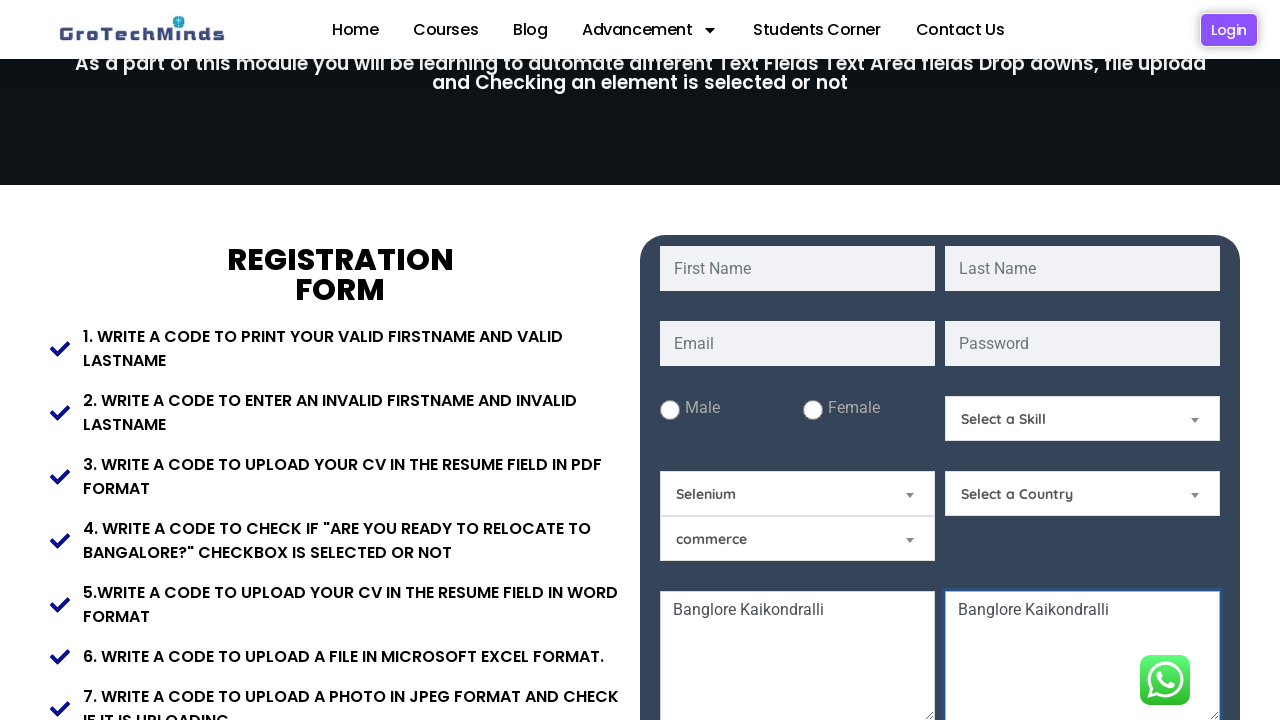

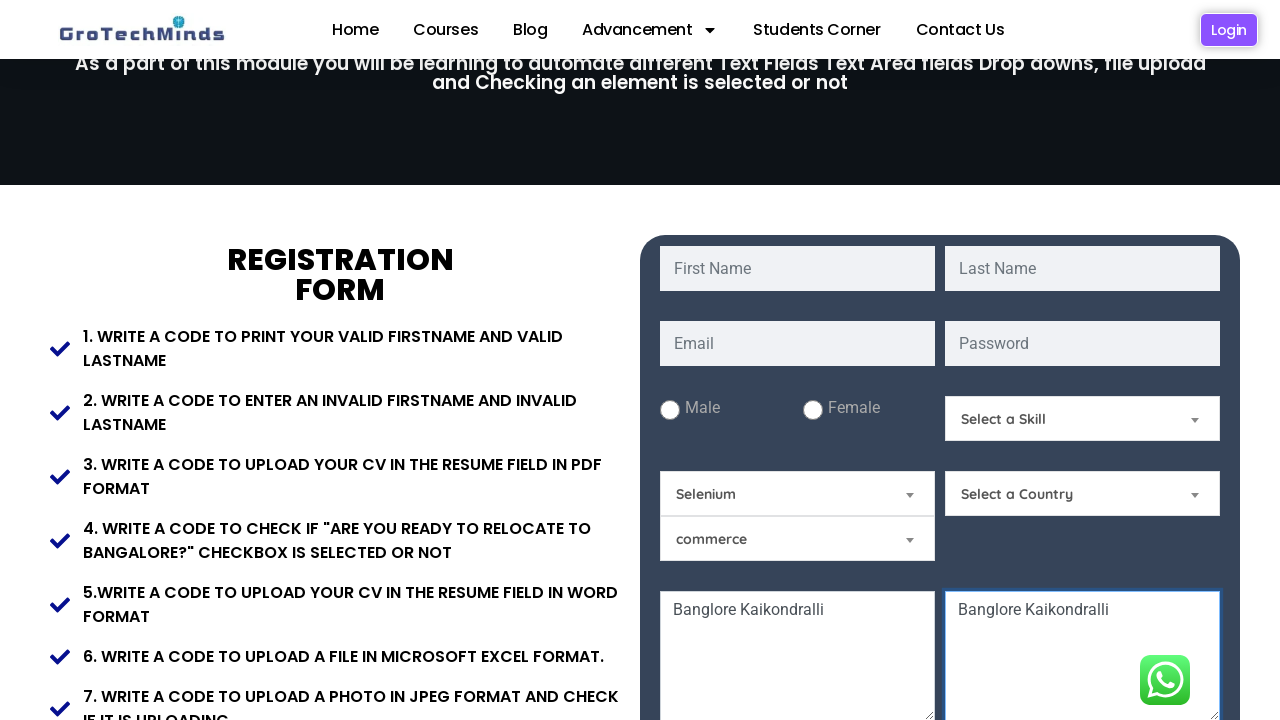